Tests connecting to a test environment by adding specific test cookies and refreshing the page

Starting URL: https://sahibinden.com

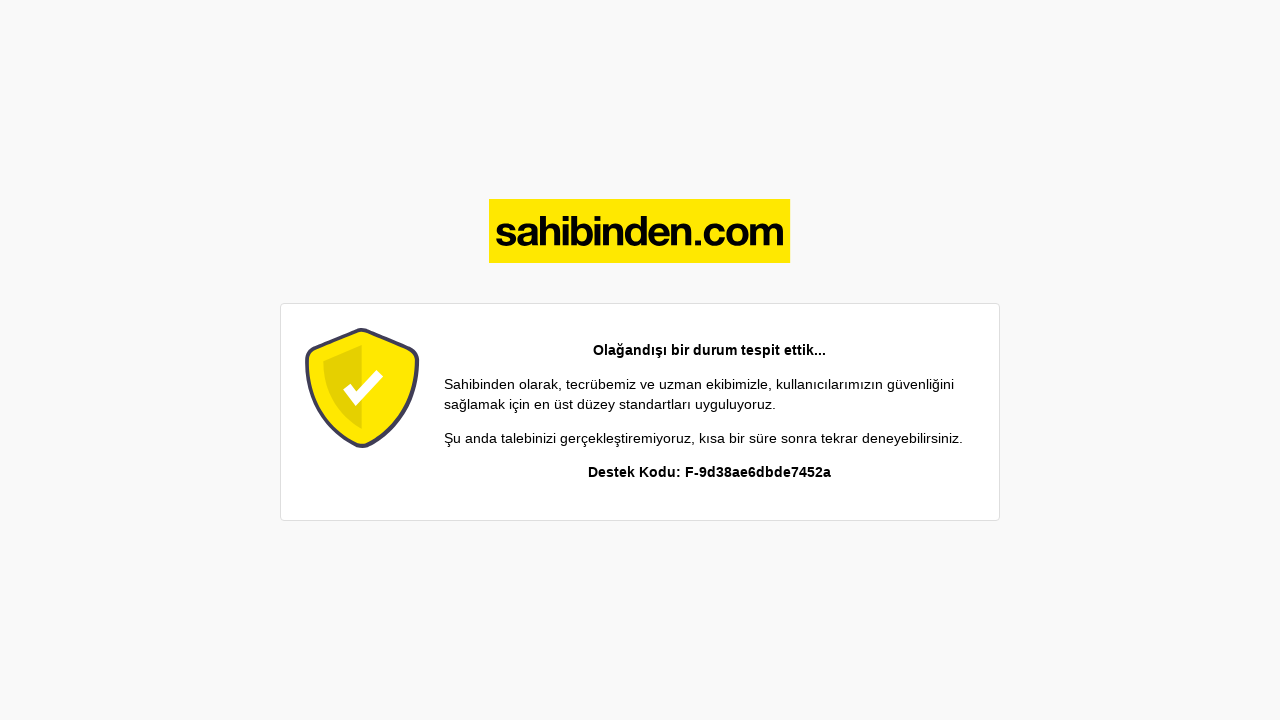

Added test environment cookies (testBox=54, tbSite=x) to .sahibinden.com domain
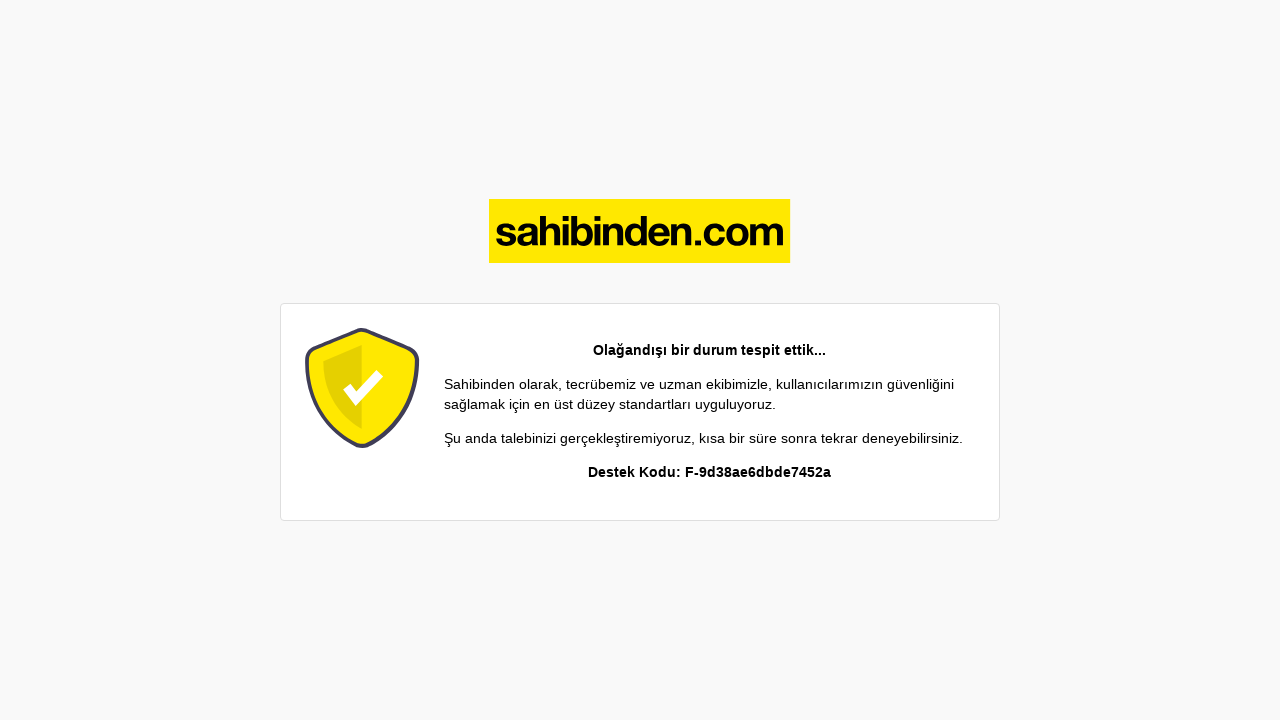

Reloaded page to apply test environment cookies
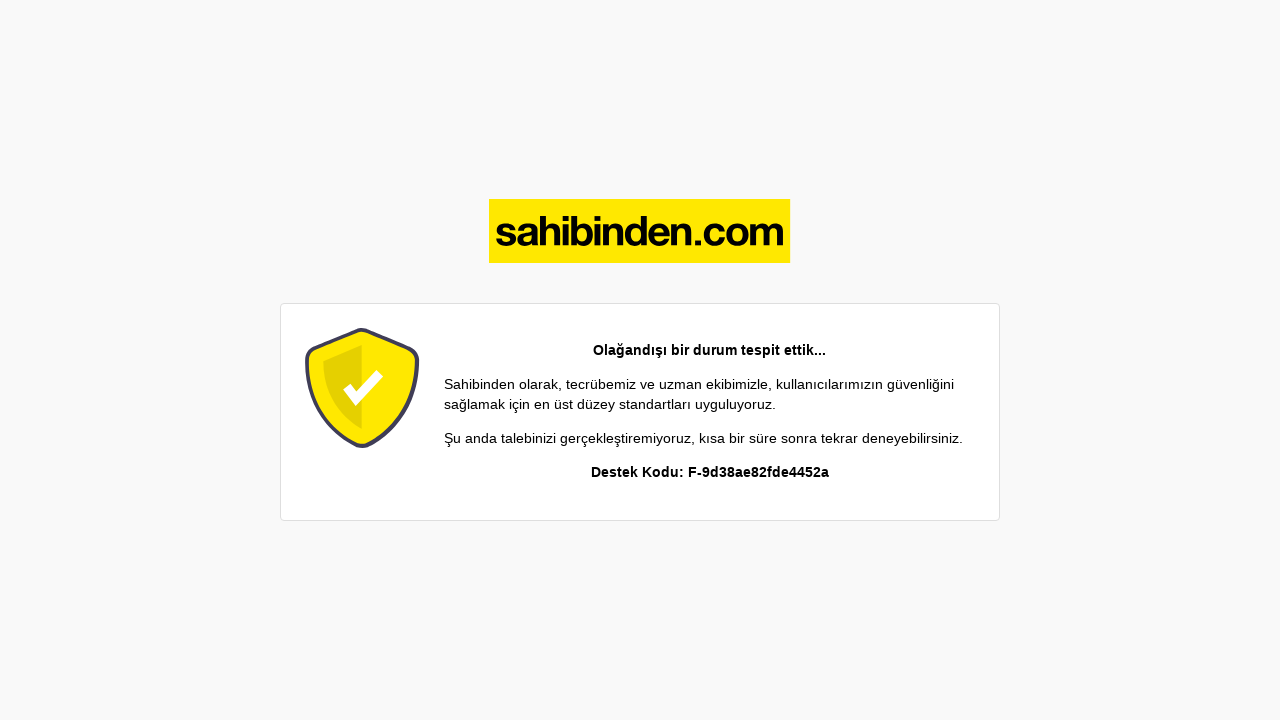

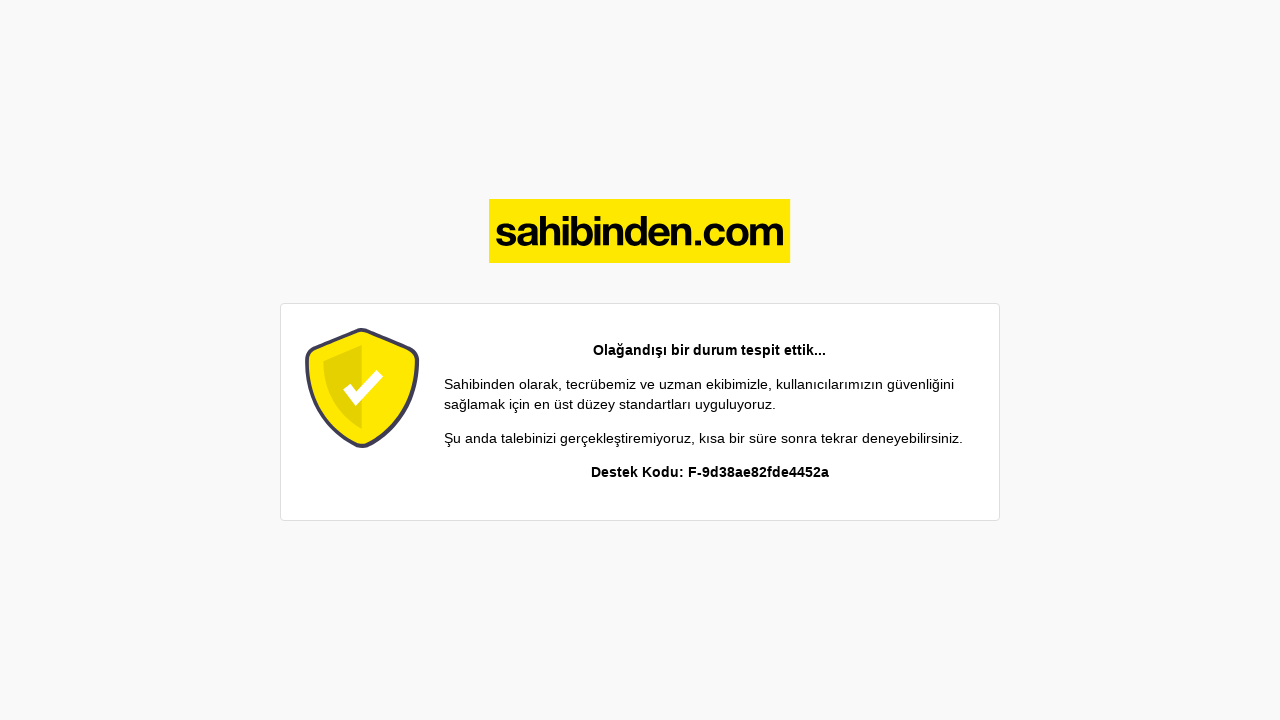